Tests tab switching by opening a new tab and switching between tabs

Starting URL: https://codenboxautomationlab.com/practice/

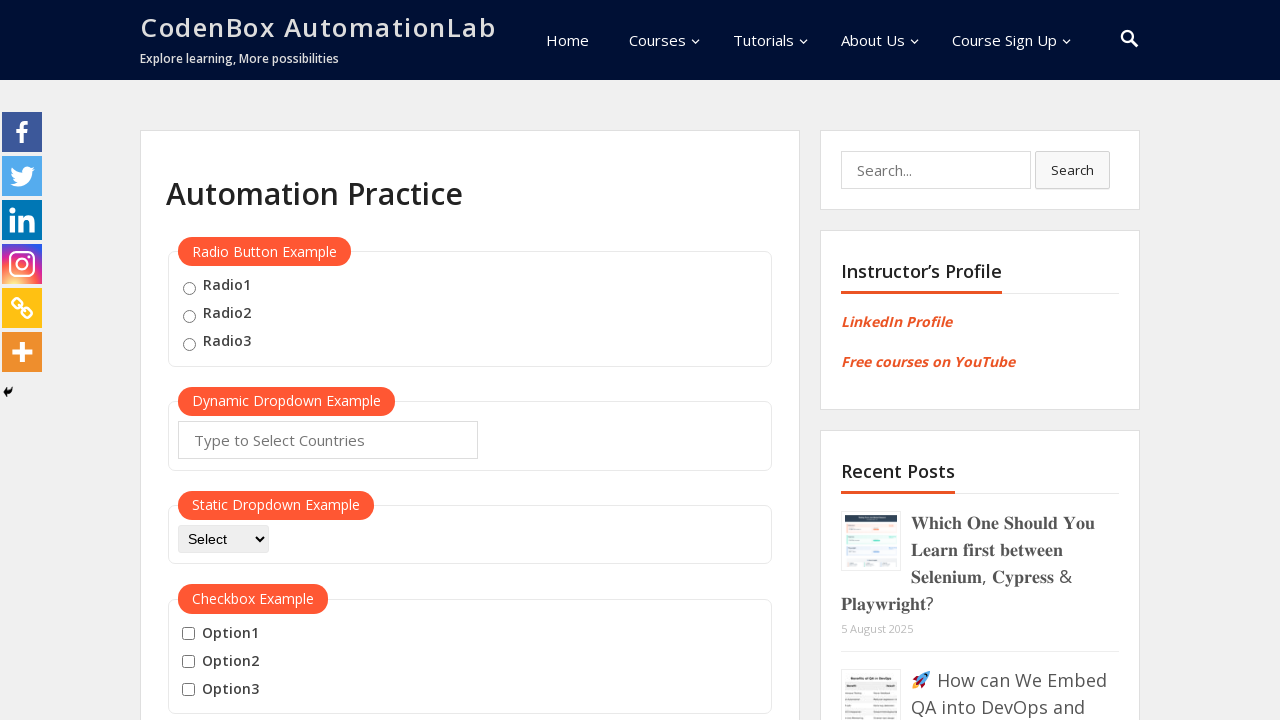

Clicked button to open new tab at (210, 361) on #opentab
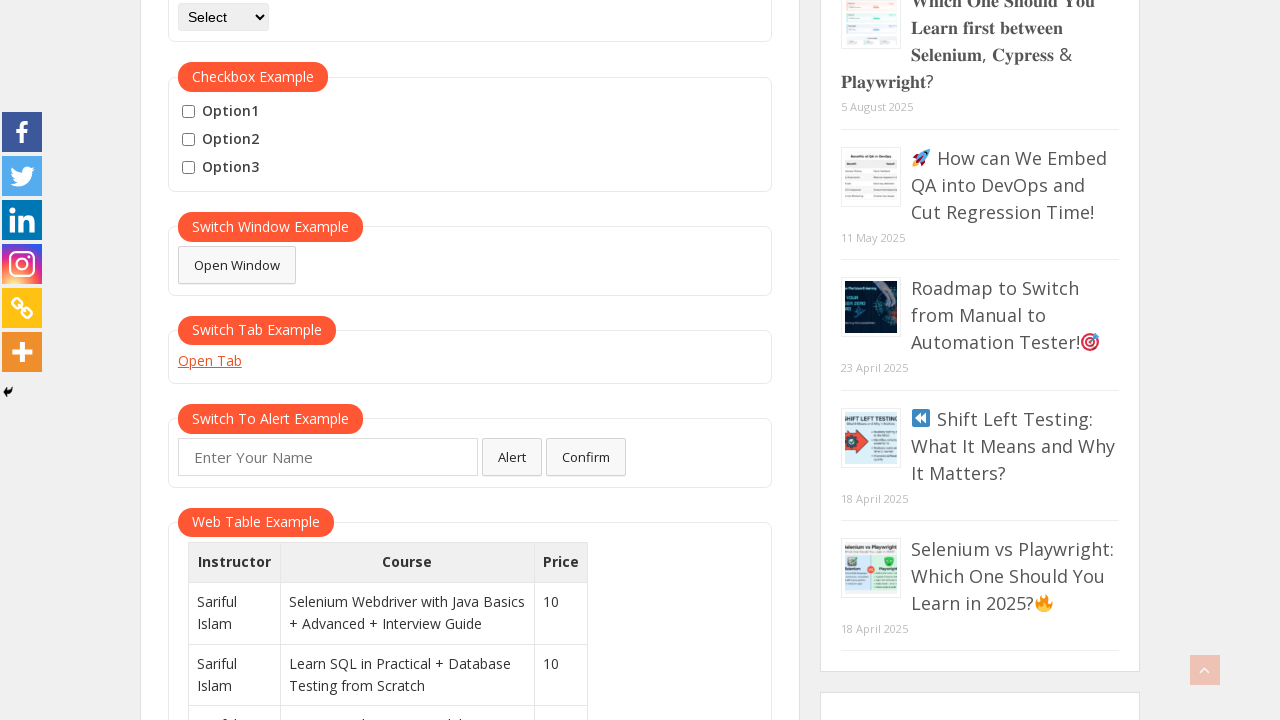

New tab opened and captured
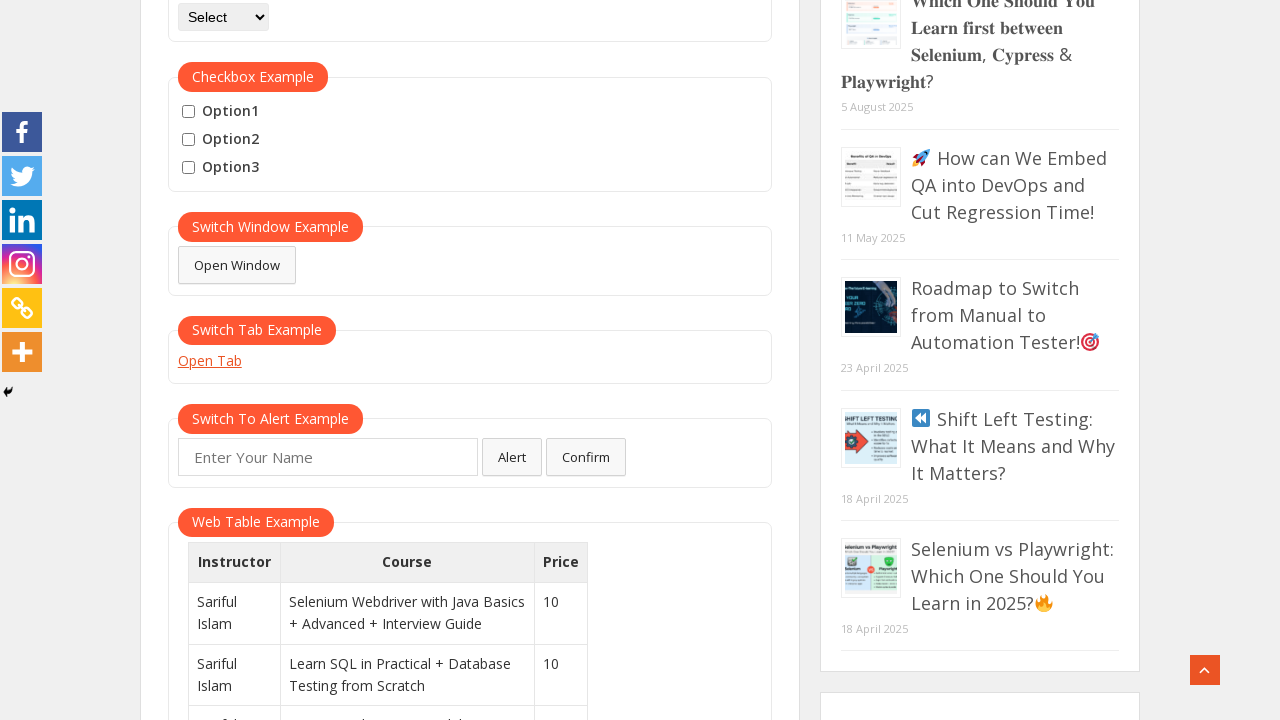

Closed the newly opened tab
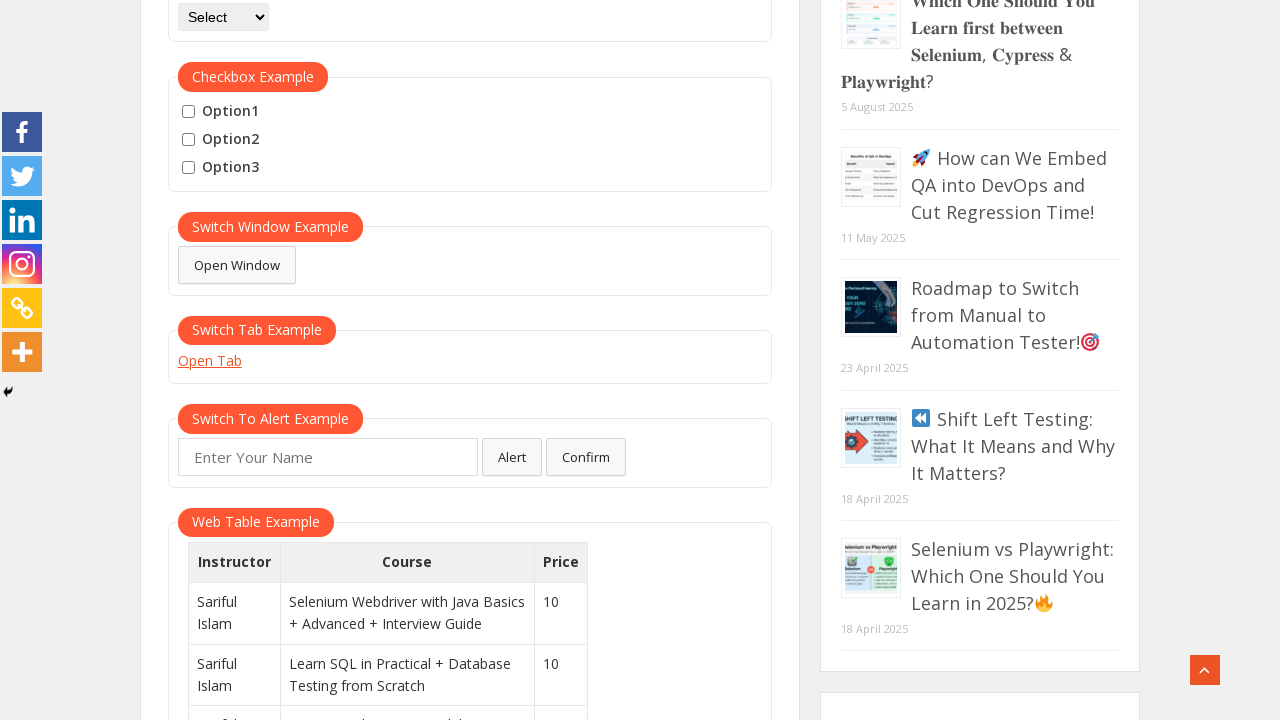

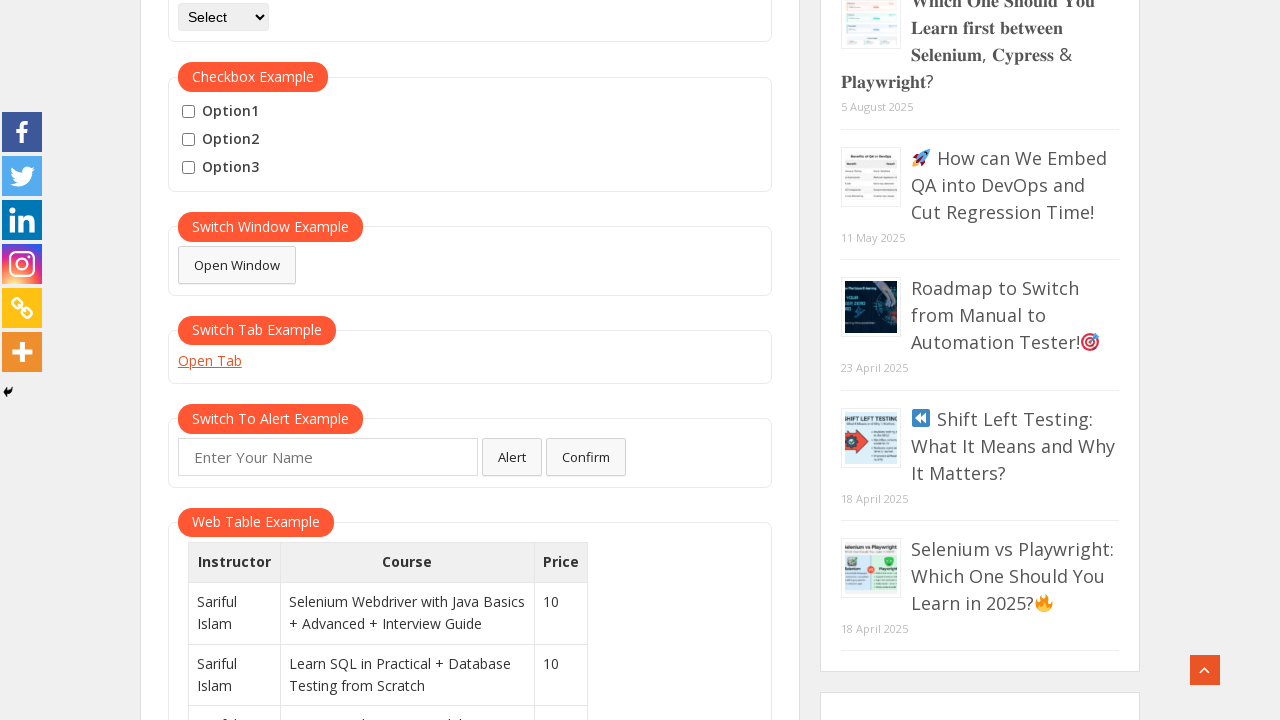